Tests JavaScript alert handling by clicking buttons that trigger different types of alerts (simple alert and timer alert), accepting each alert, and switching back to the main content.

Starting URL: https://demoqa.com/alerts

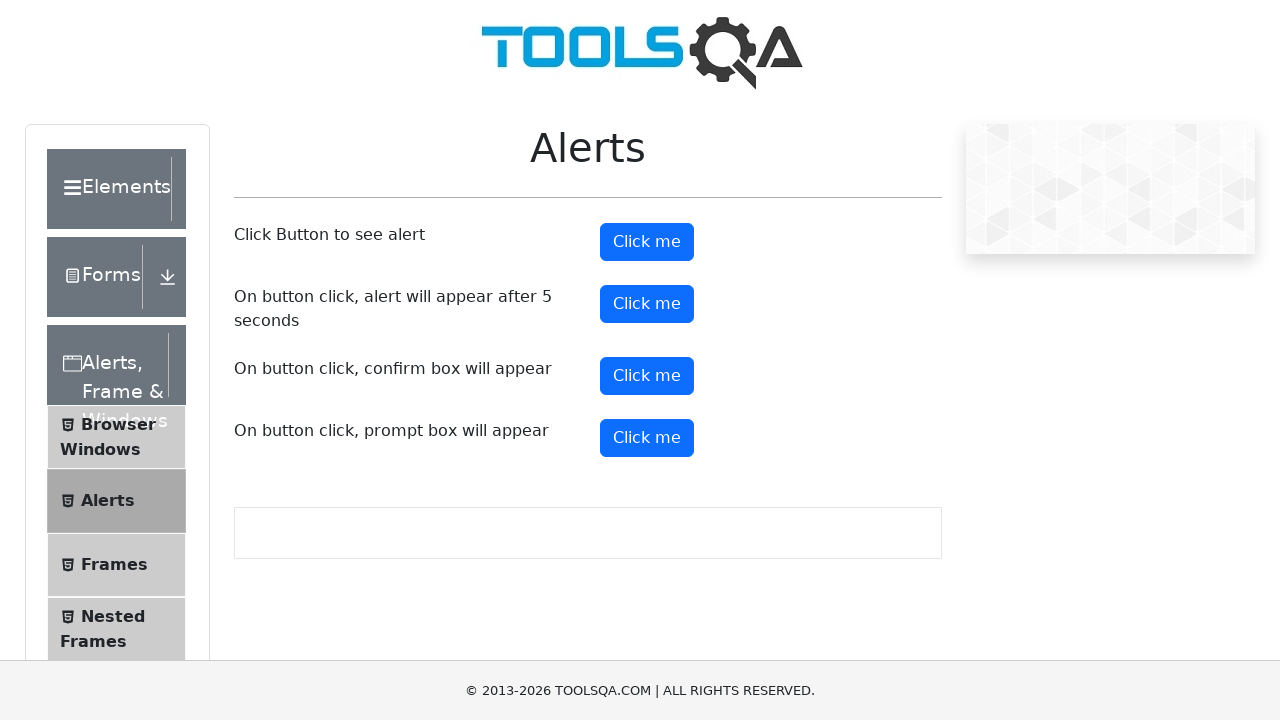

Clicked the simple alert button at (647, 242) on button#alertButton
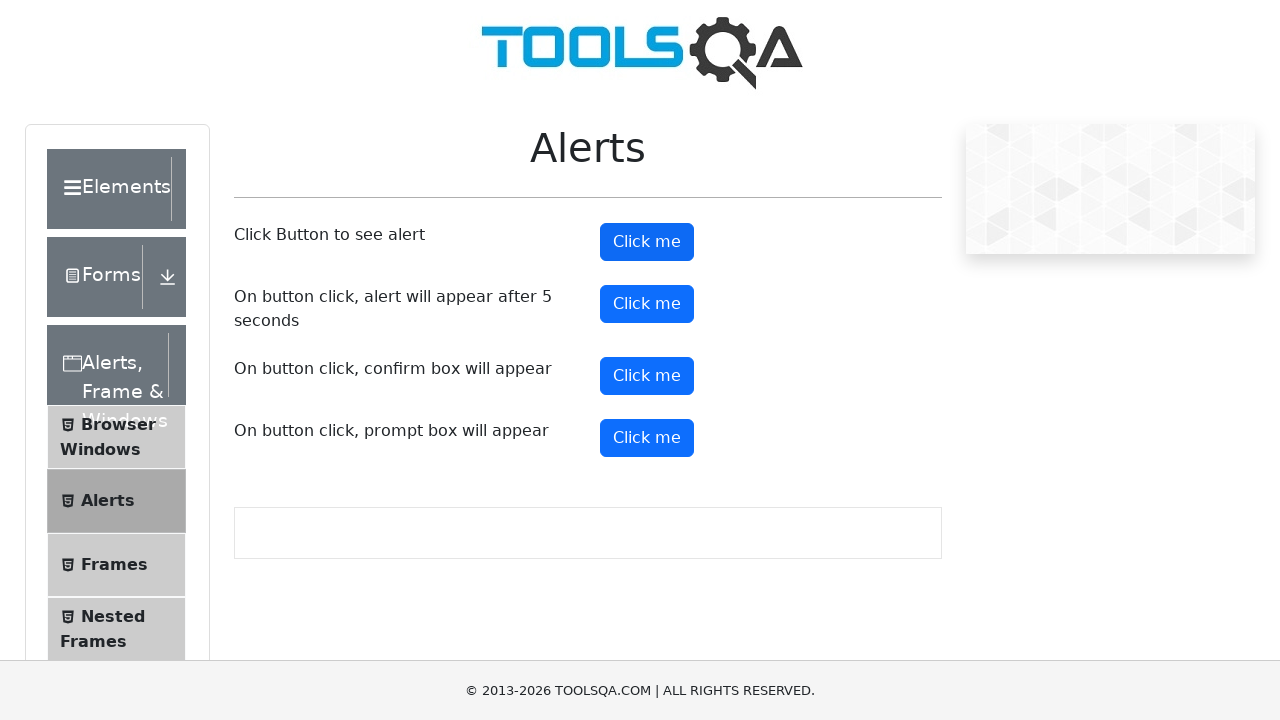

Registered dialog handler to accept alerts
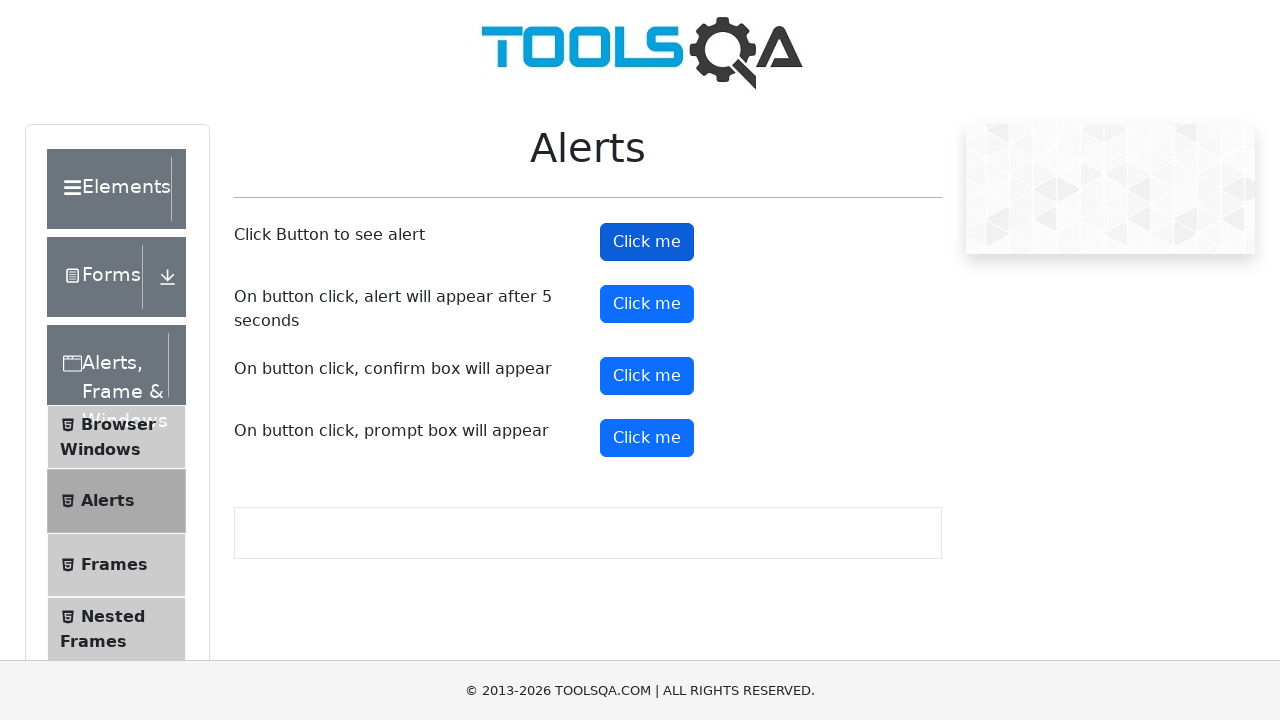

Waited for simple alert to be processed
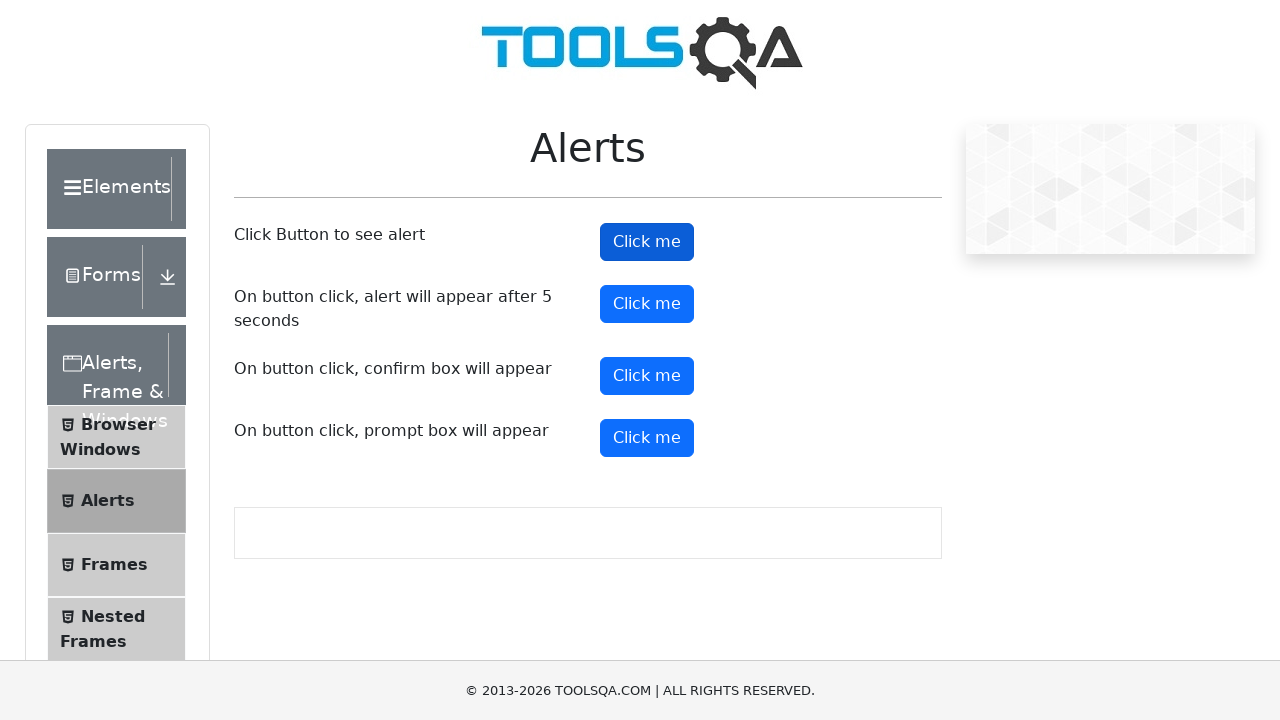

Clicked the timer alert button at (647, 304) on button#timerAlertButton
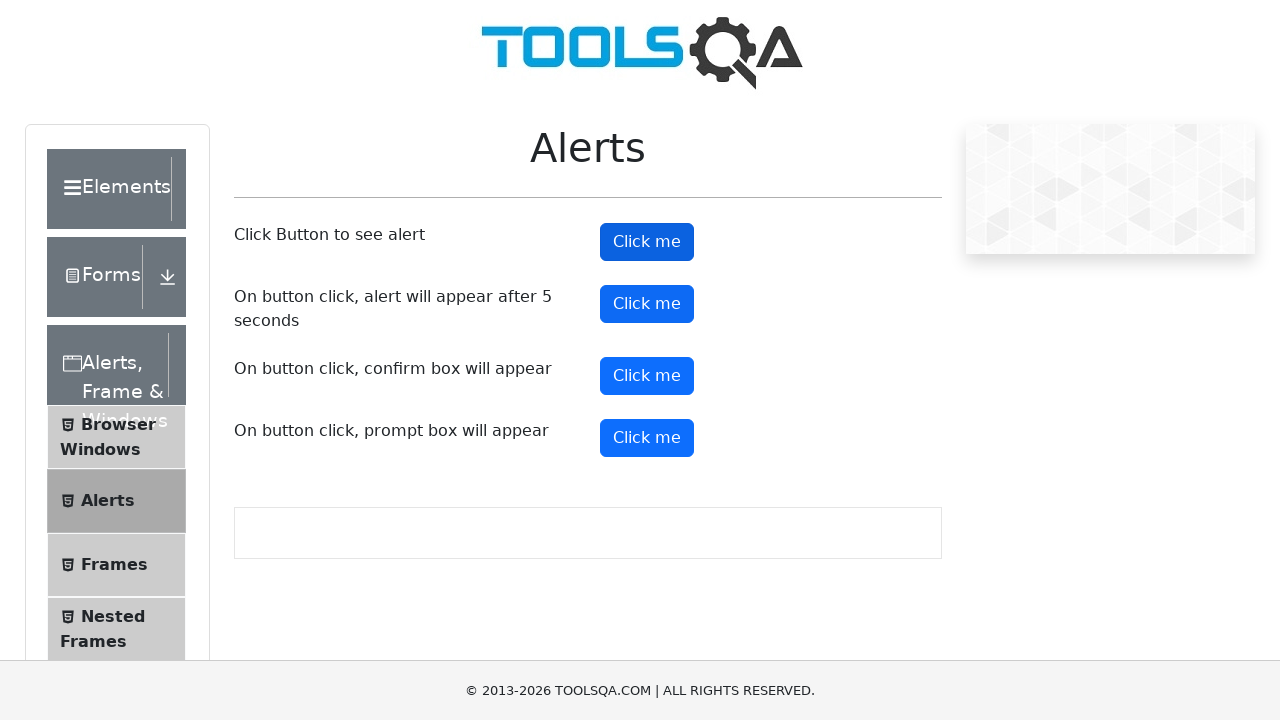

Waited for timer alert to appear and be processed (6 second wait)
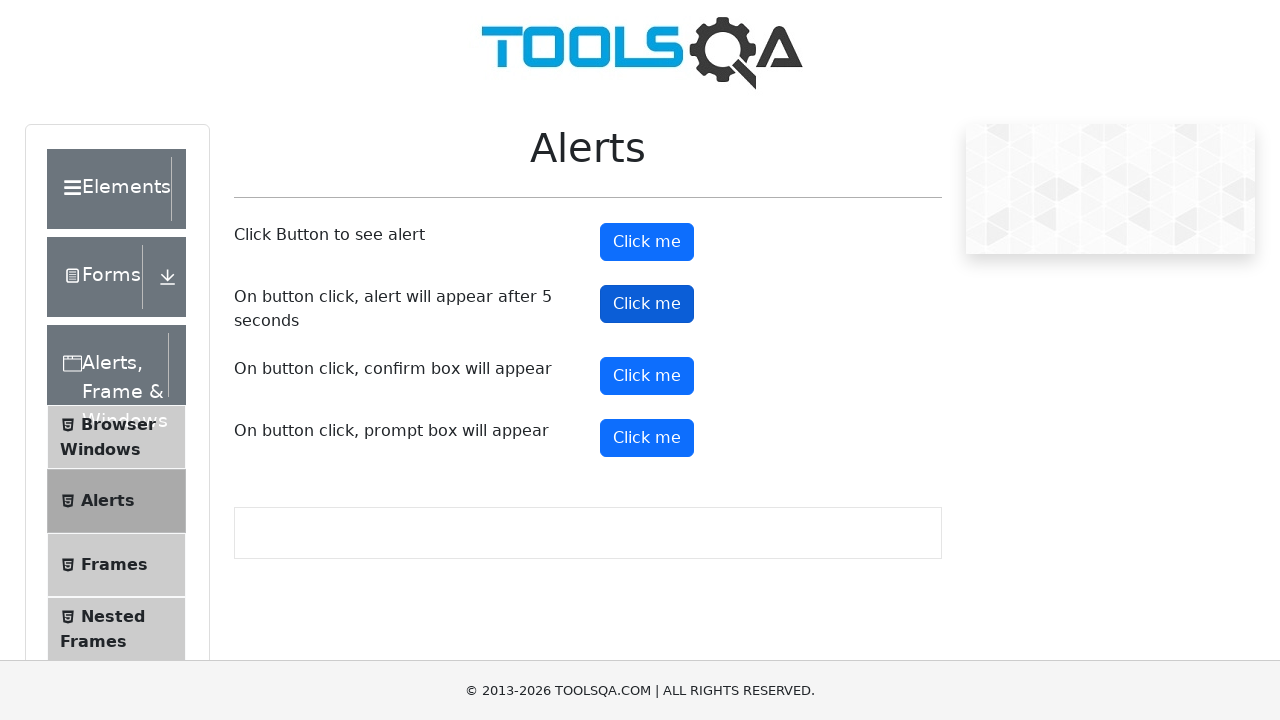

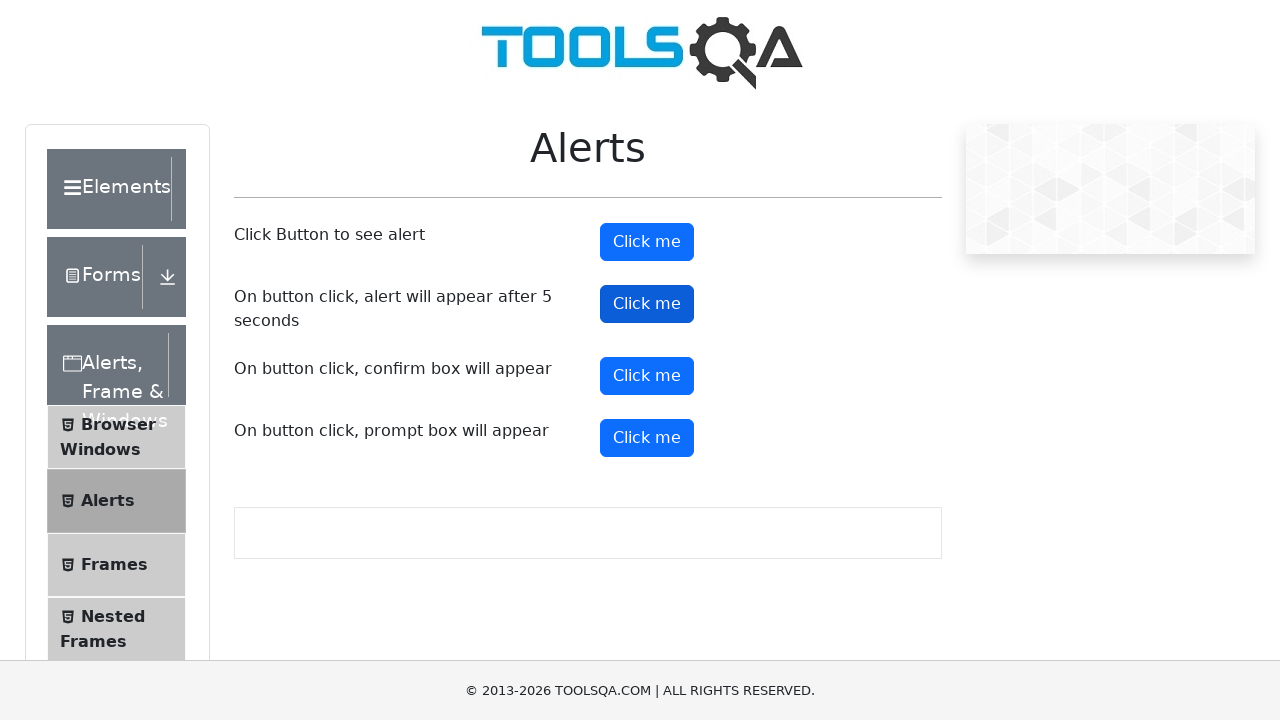